Verifies that the OrangeHRM login page loads correctly by checking the URL, page title, and that the page contains "Login" text.

Starting URL: https://awesomeqa.com/hr/web/index.php/auth/login

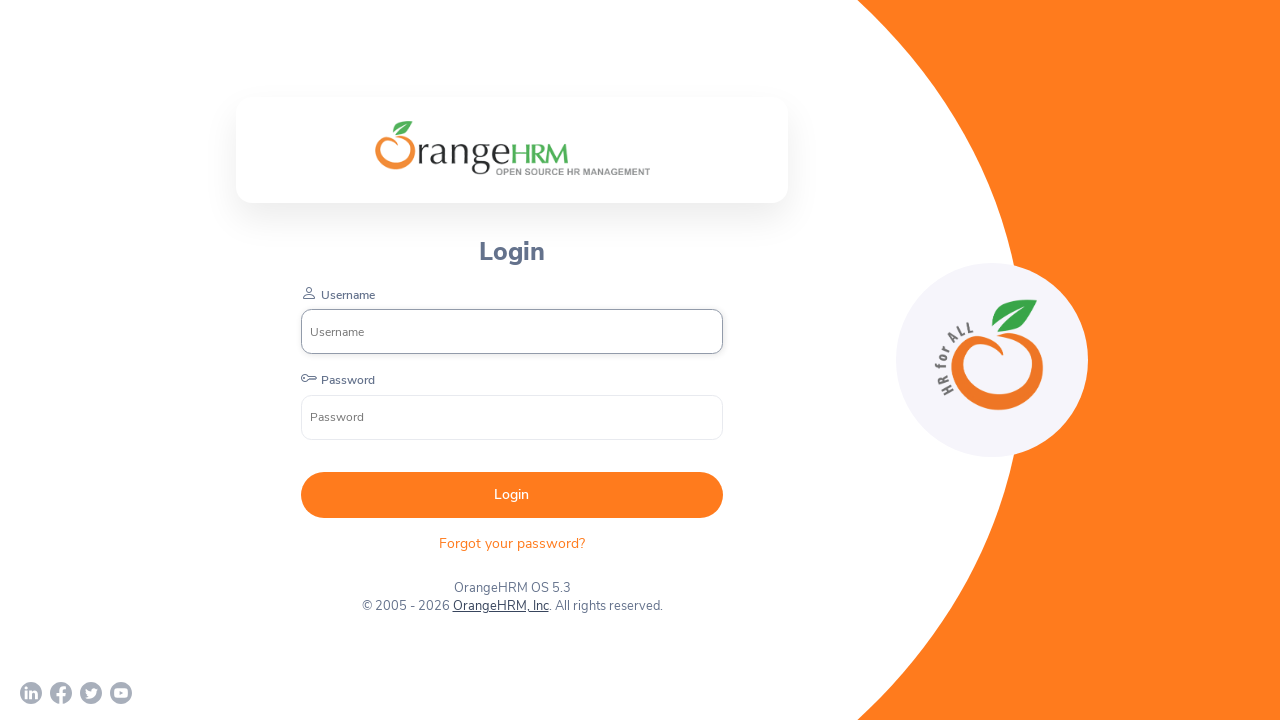

Verified current URL is https://awesomeqa.com/hr/web/index.php/auth/login
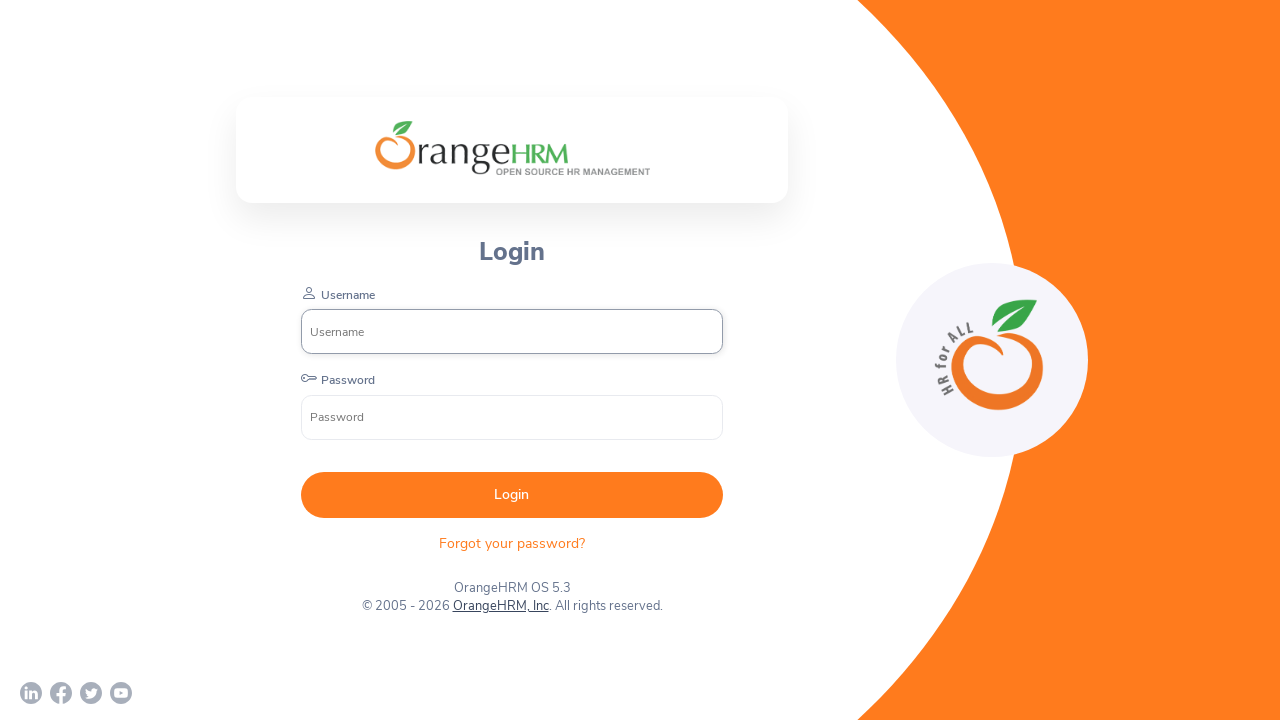

Verified page title is 'OrangeHRM'
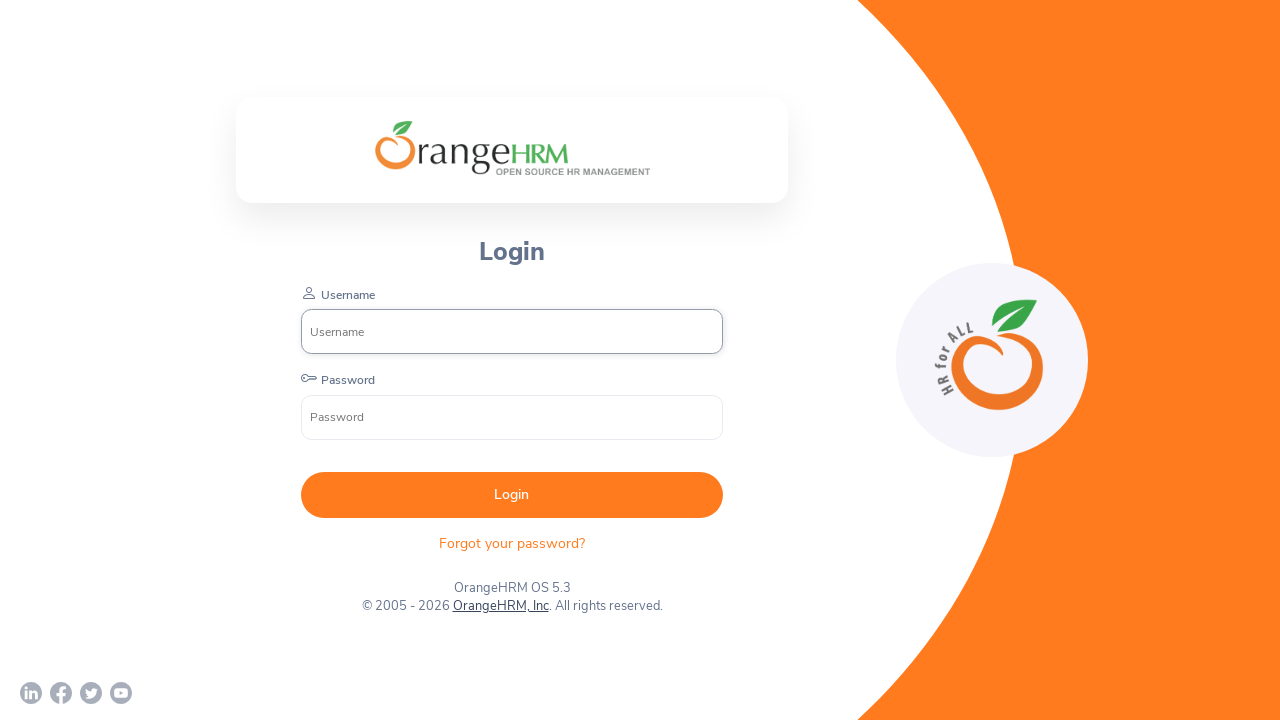

Verified page contains 'Login' text
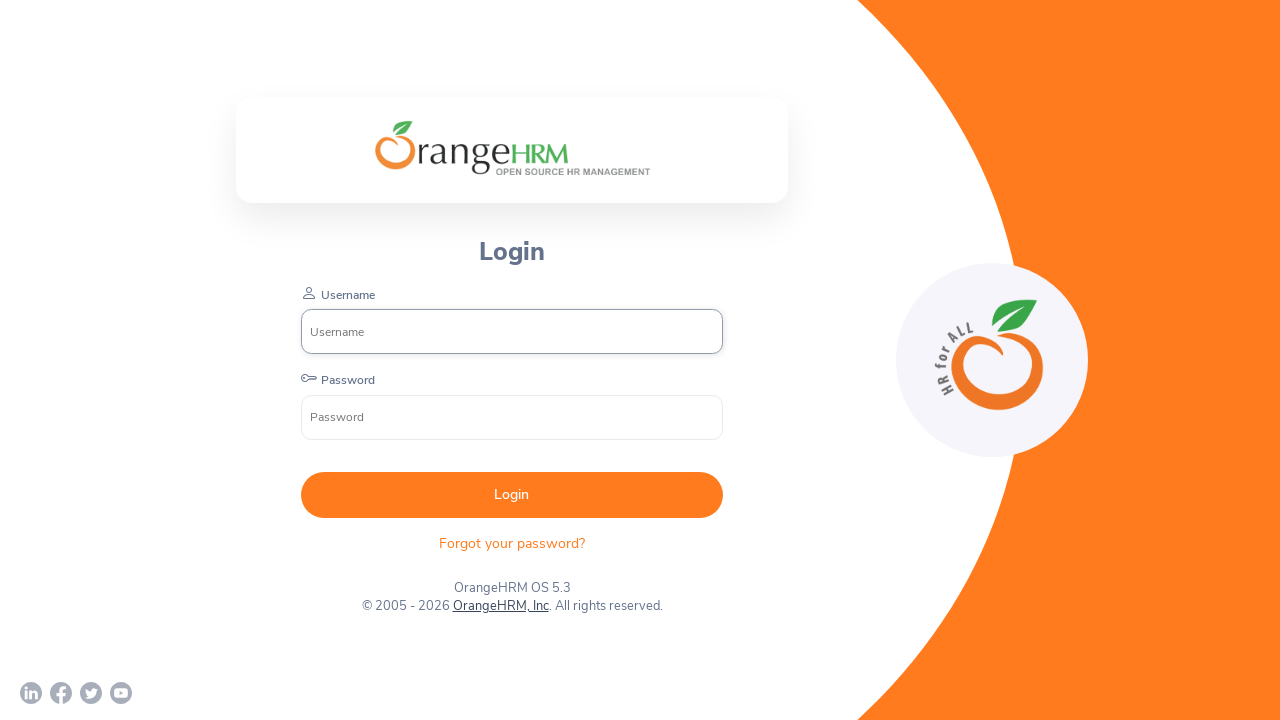

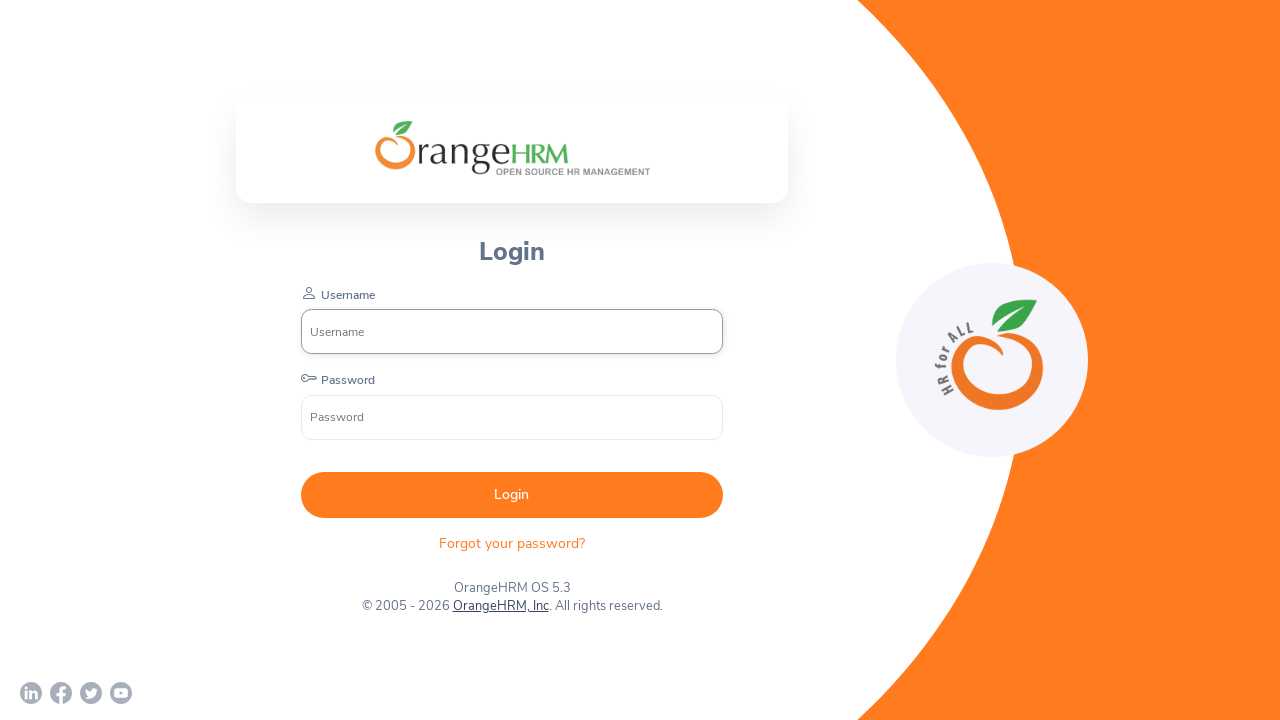